Tests registration form validation with mismatched confirmation email, verifying email confirmation error message

Starting URL: https://alada.vn/tai-khoan/dang-ky.html

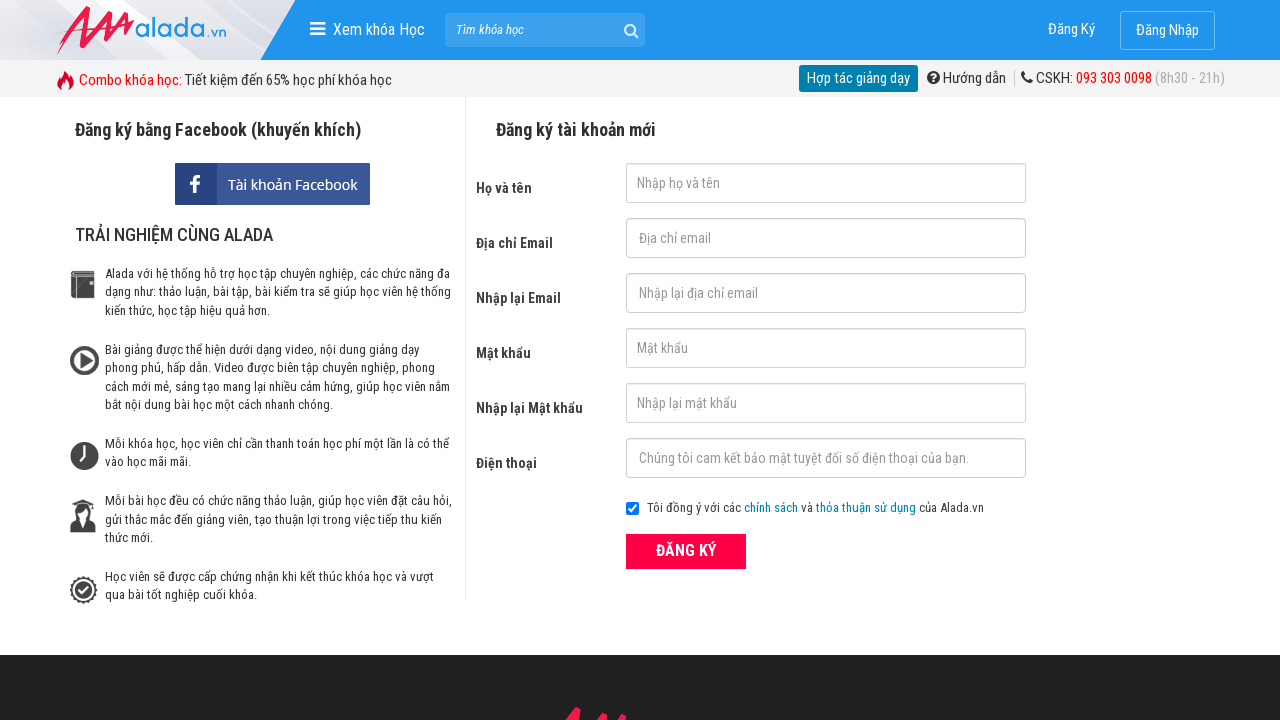

Filled first name field with 'Joe Biden' on #txtFirstname
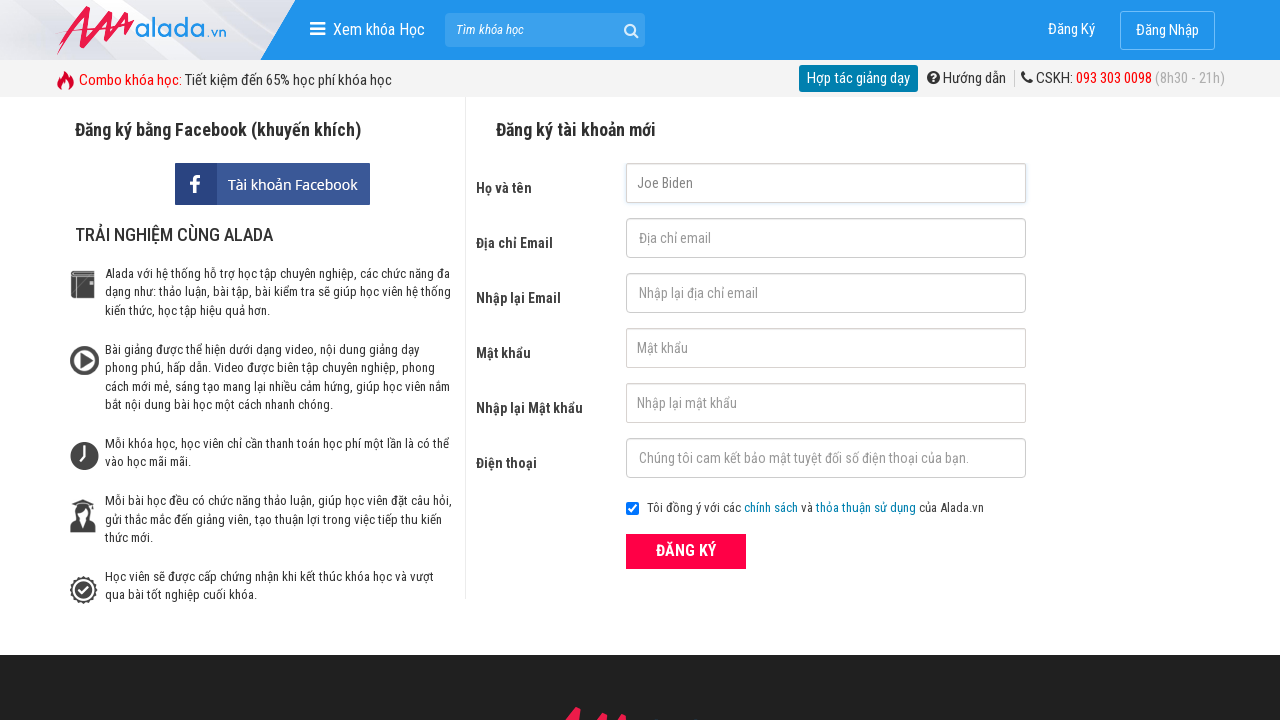

Filled email field with 'a@a.com' on #txtEmail
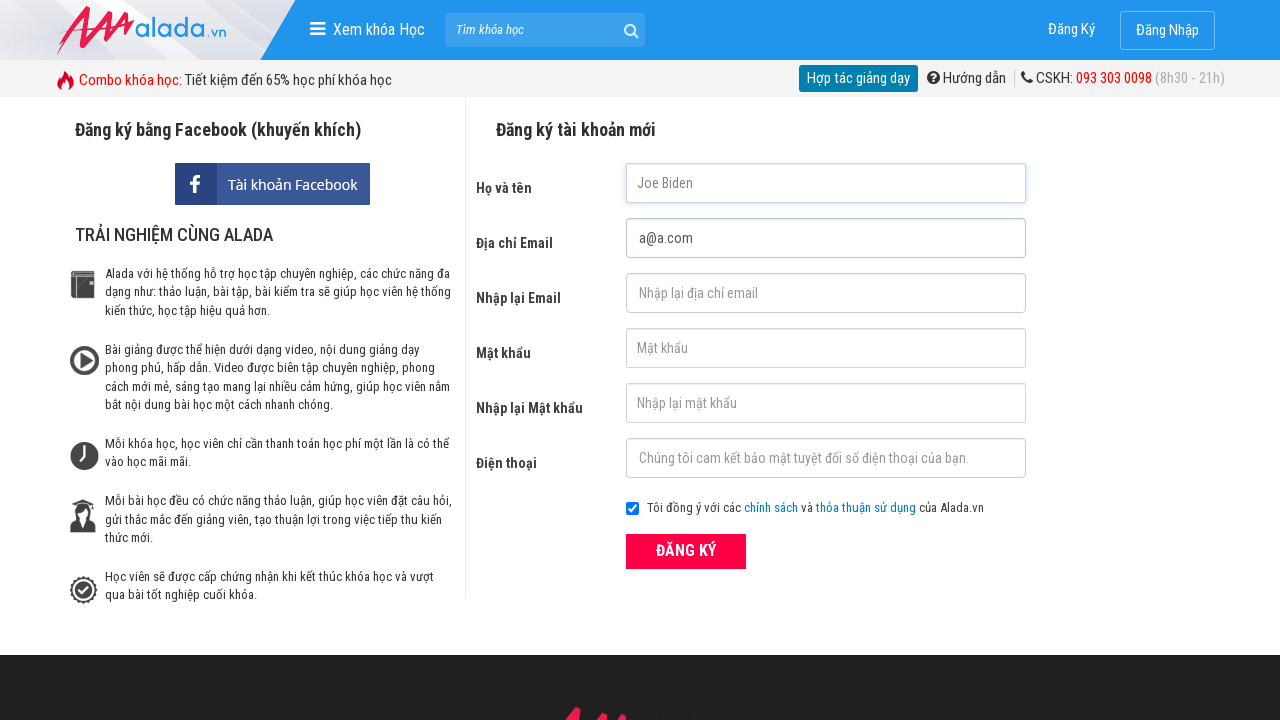

Filled confirmation email field with mismatched email 'a@@a.com' on #txtCEmail
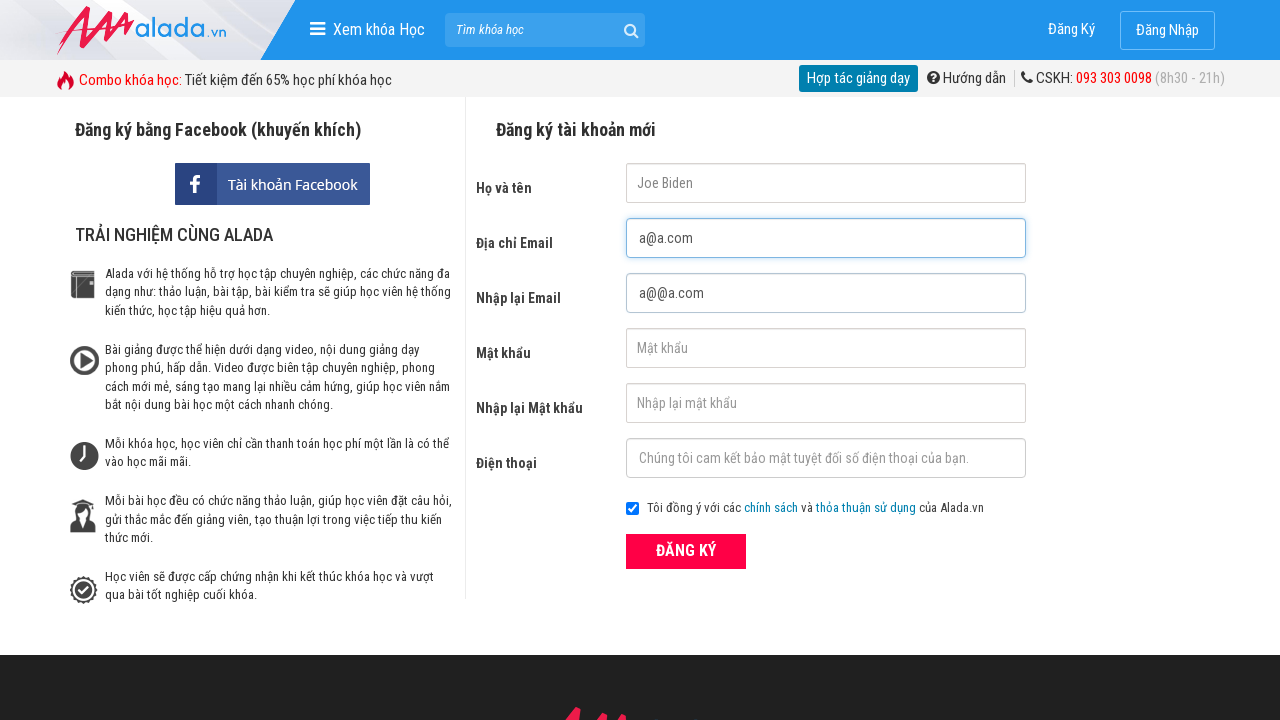

Filled password field with '123456a@' on #txtPassword
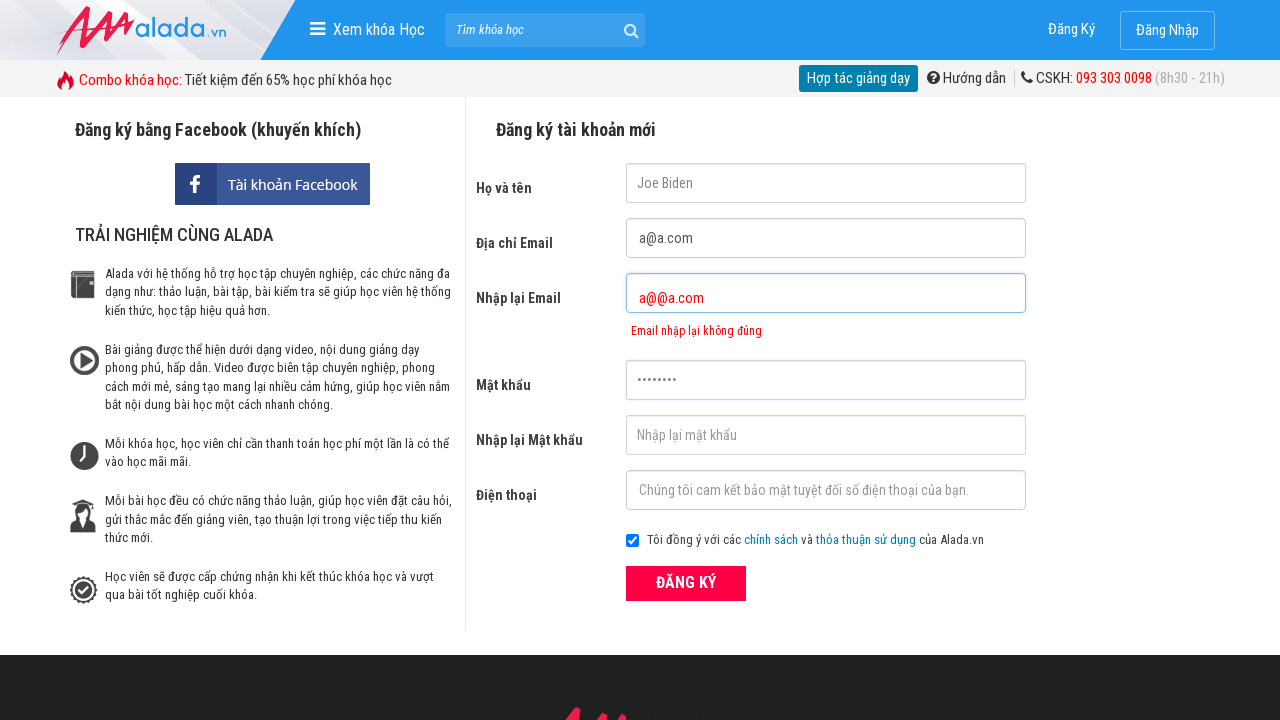

Filled password confirmation field with '123456a@' on #txtCPassword
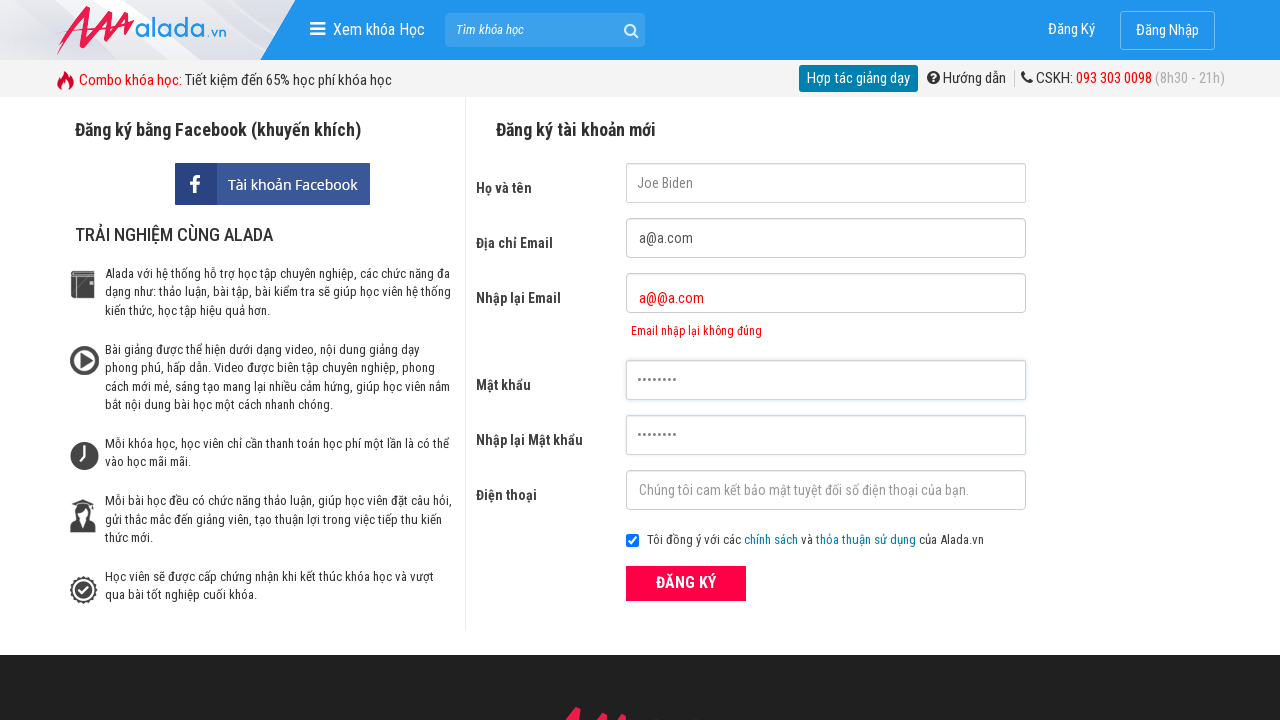

Filled phone field with '0394567890' on #txtPhone
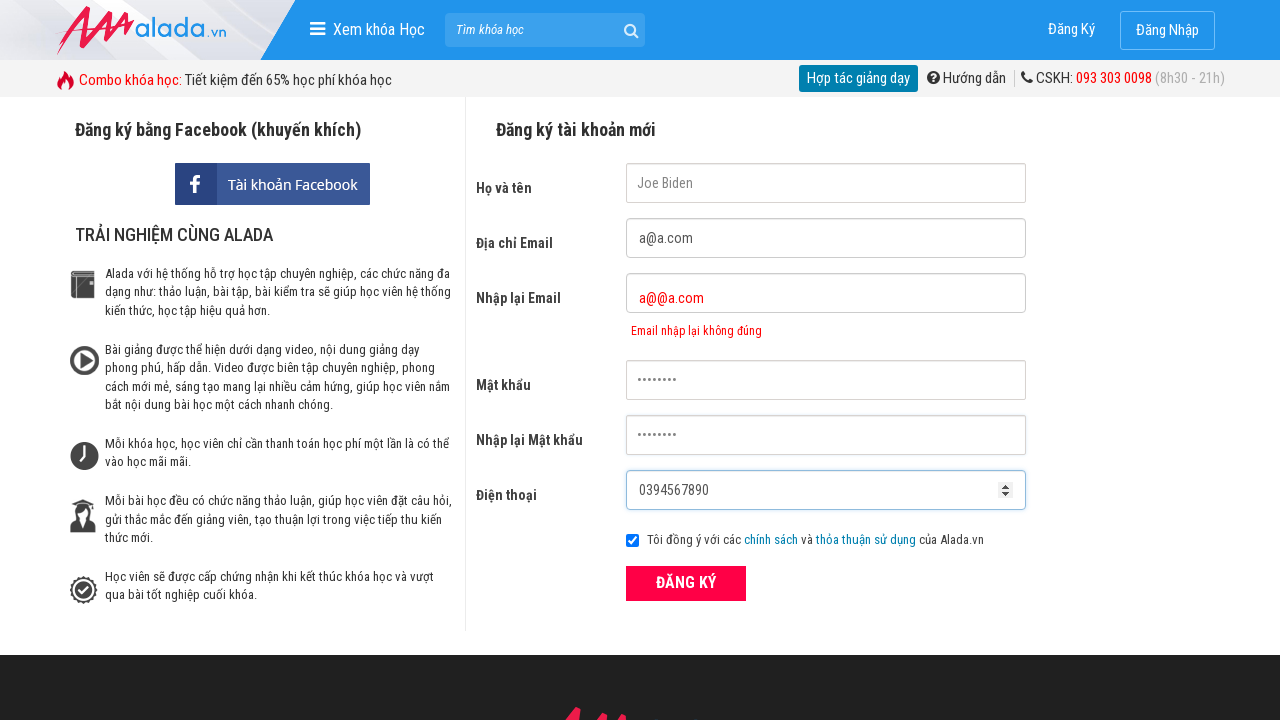

Clicked ĐĂNG KÝ (Register) submit button at (686, 583) on xpath=//button[text()='ĐĂNG KÝ' and @type='submit']
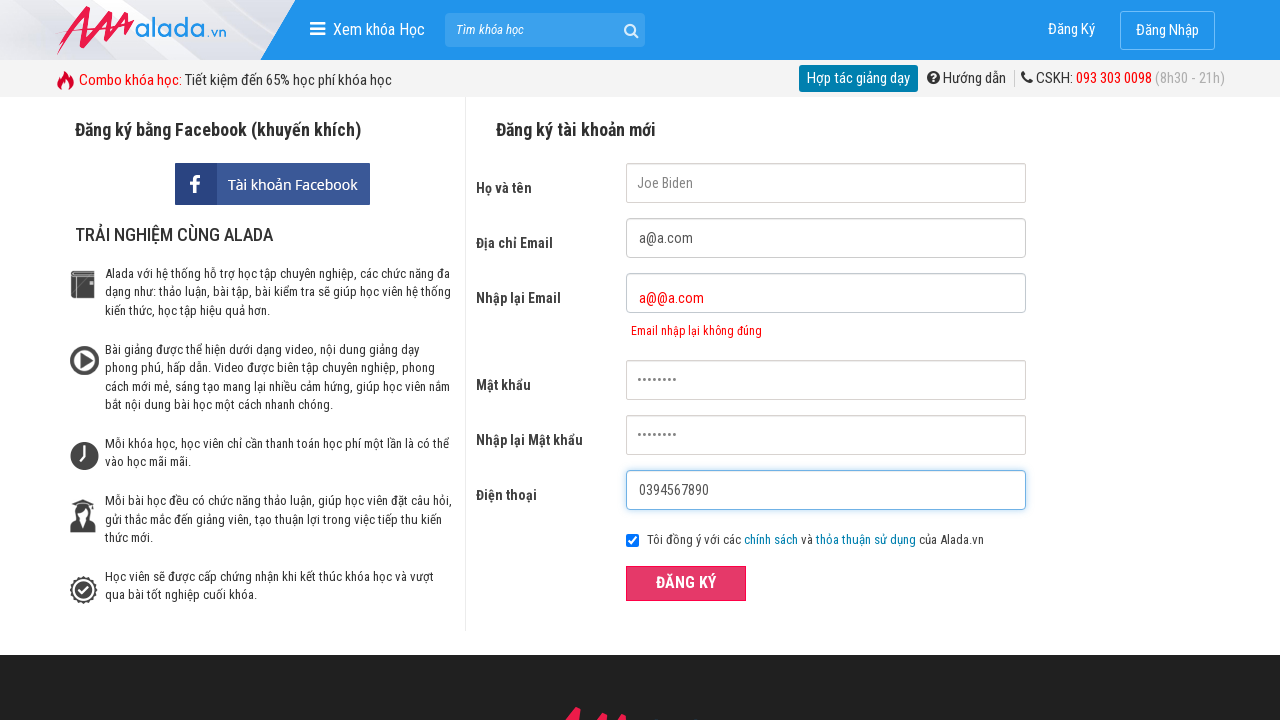

Email confirmation error message appeared, validating mismatched confirmation email detection
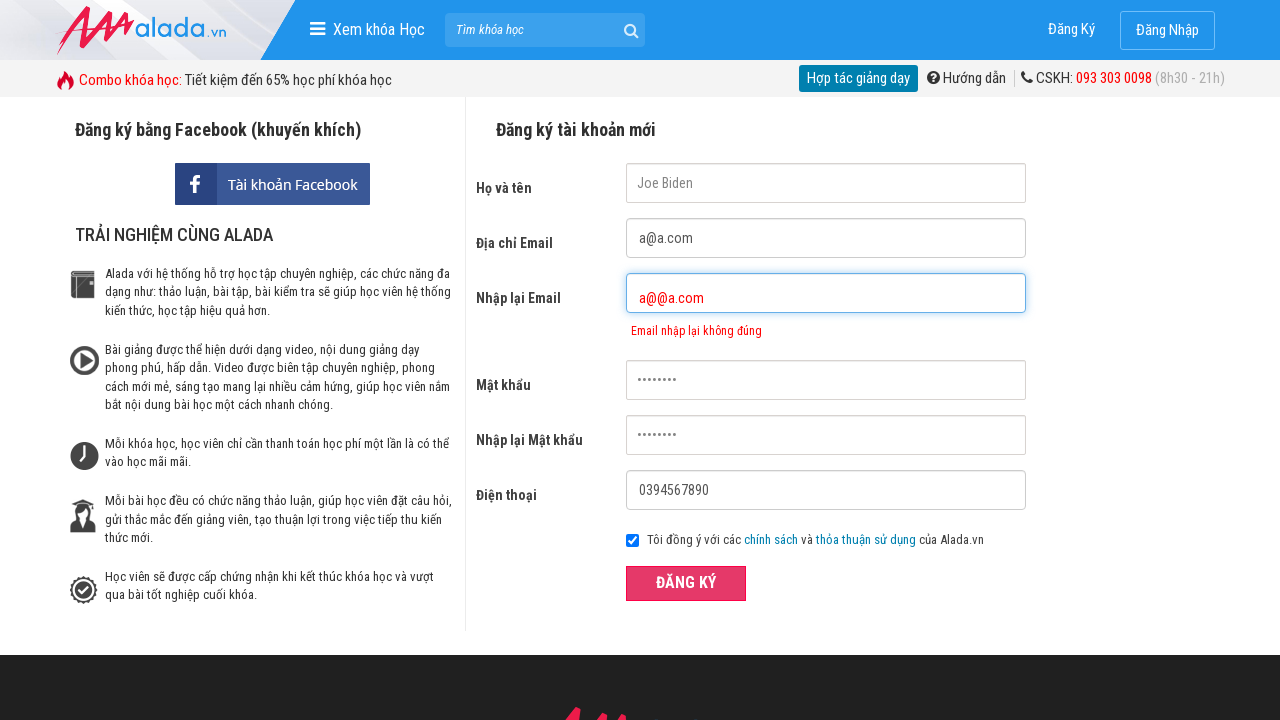

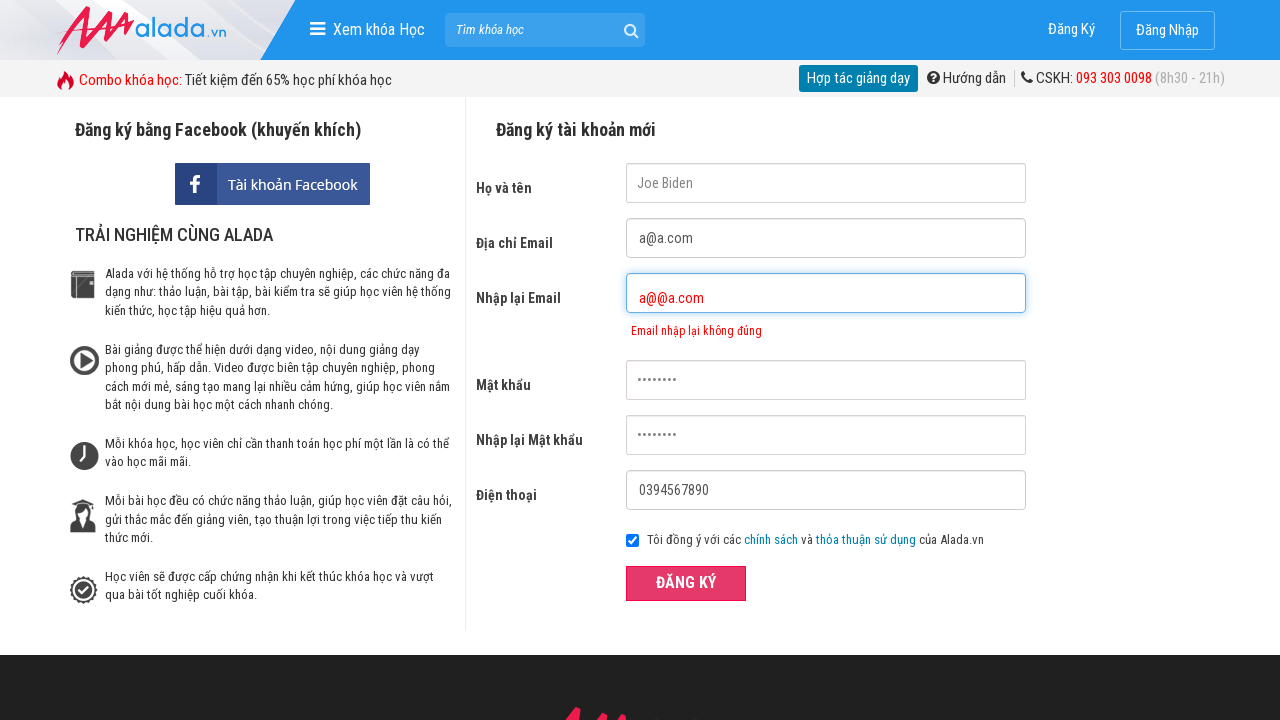